Tests the contact form functionality by navigating to the Contact Us page, filling in name, email, and message fields, then submitting the form.

Starting URL: https://shopdemo-alex-hot.koyeb.app/

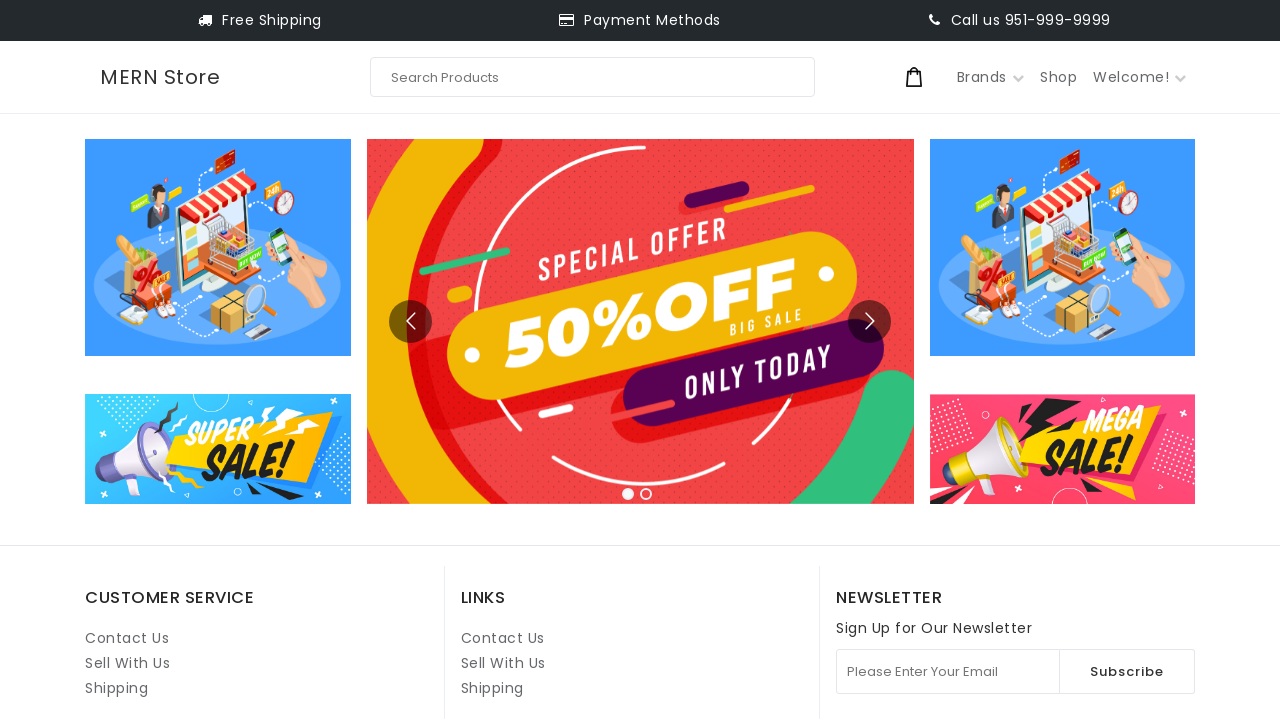

Clicked on Contact Us link at (503, 638) on internal:role=link[name="Contact Us"i] >> nth=1
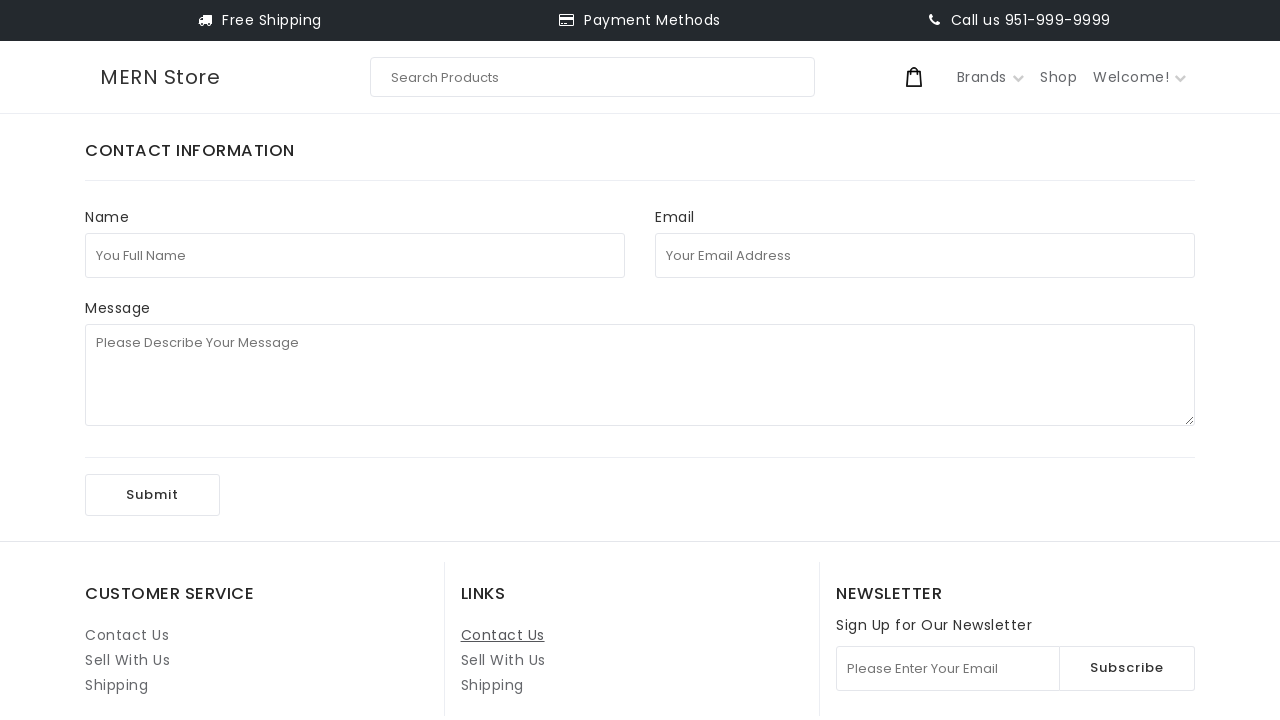

Clicked on full name field at (355, 255) on internal:attr=[placeholder="You Full Name"i]
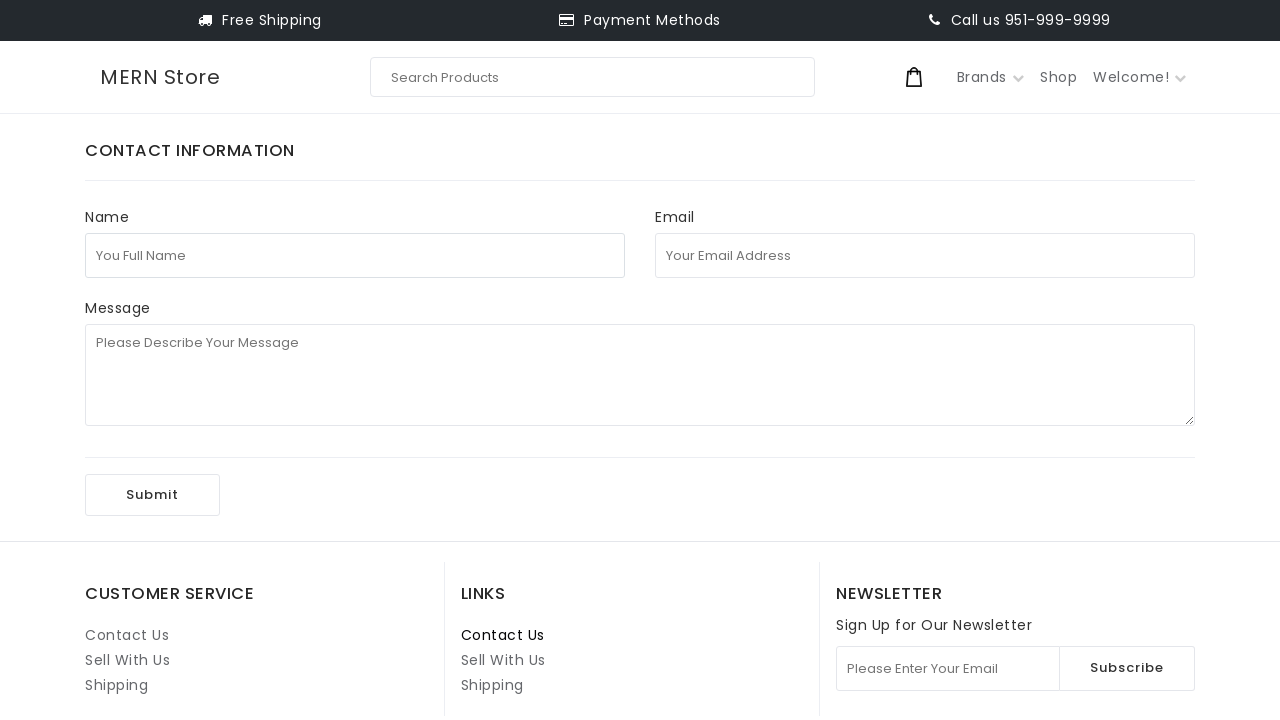

Filled full name field with 'John Smith' on internal:attr=[placeholder="You Full Name"i]
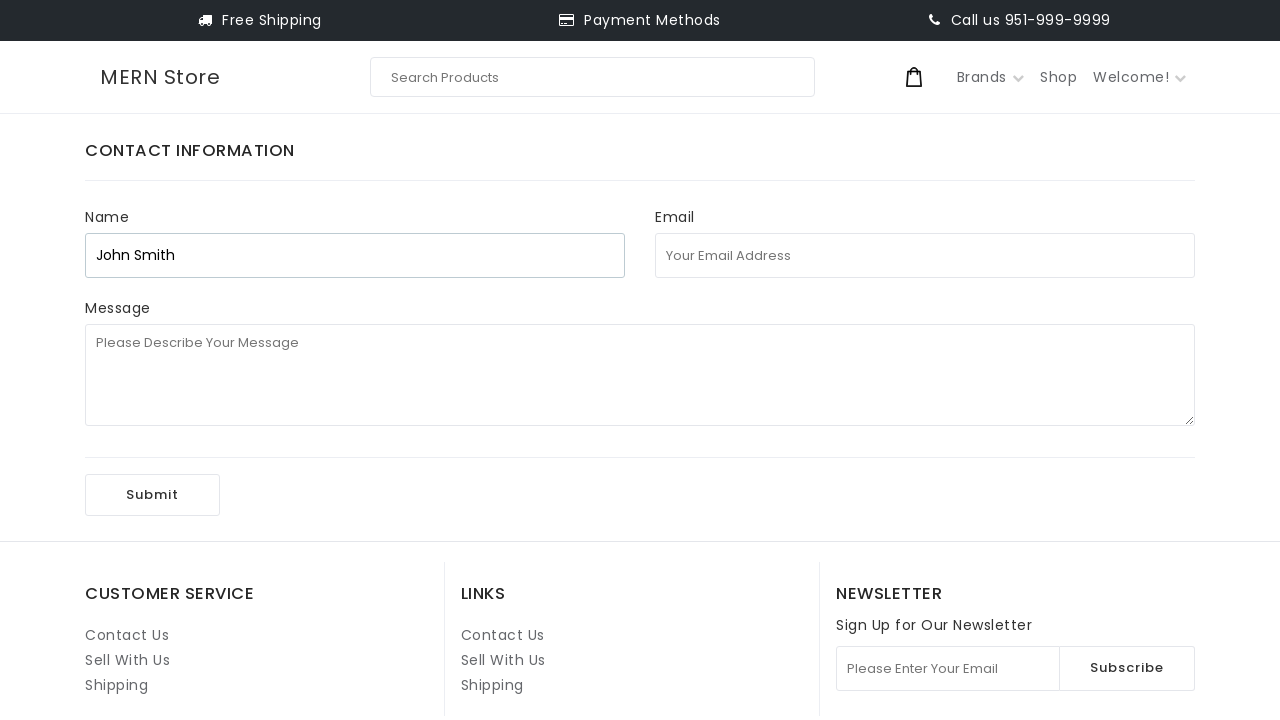

Clicked on email address field at (925, 255) on internal:attr=[placeholder="Your Email Address"i]
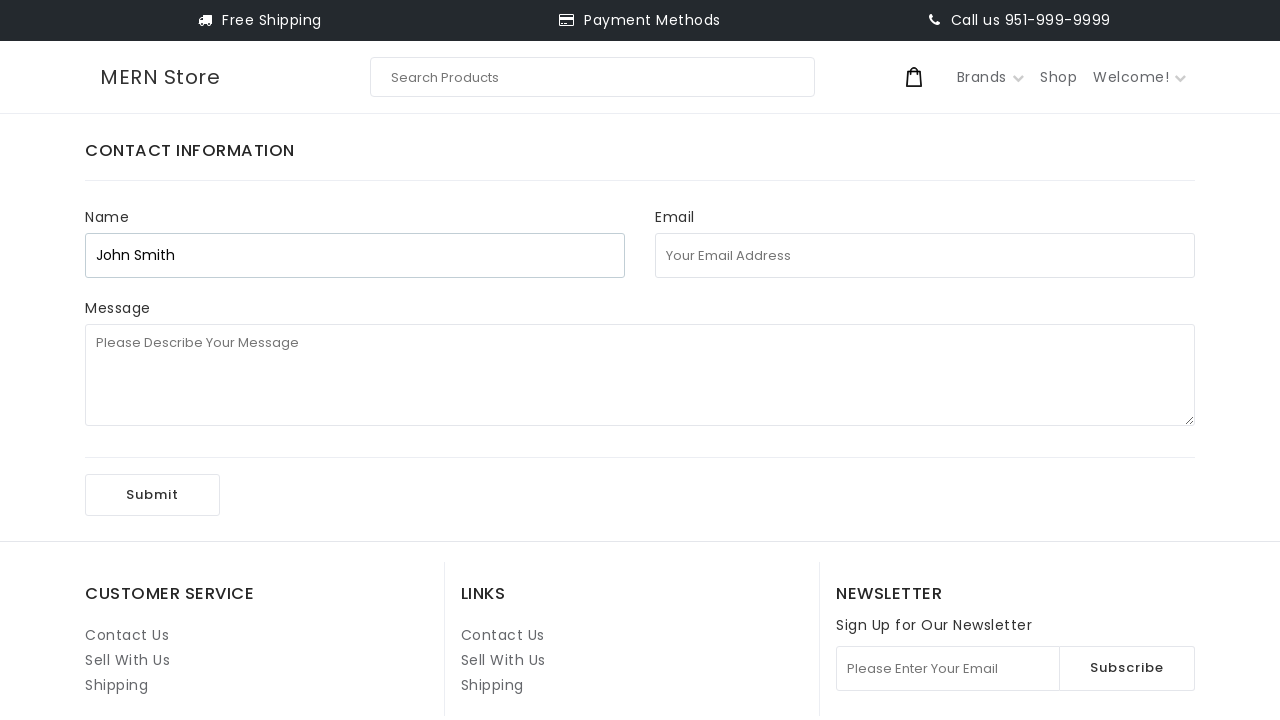

Filled email address field with 'johnsmith847294@testmail.com' on internal:attr=[placeholder="Your Email Address"i]
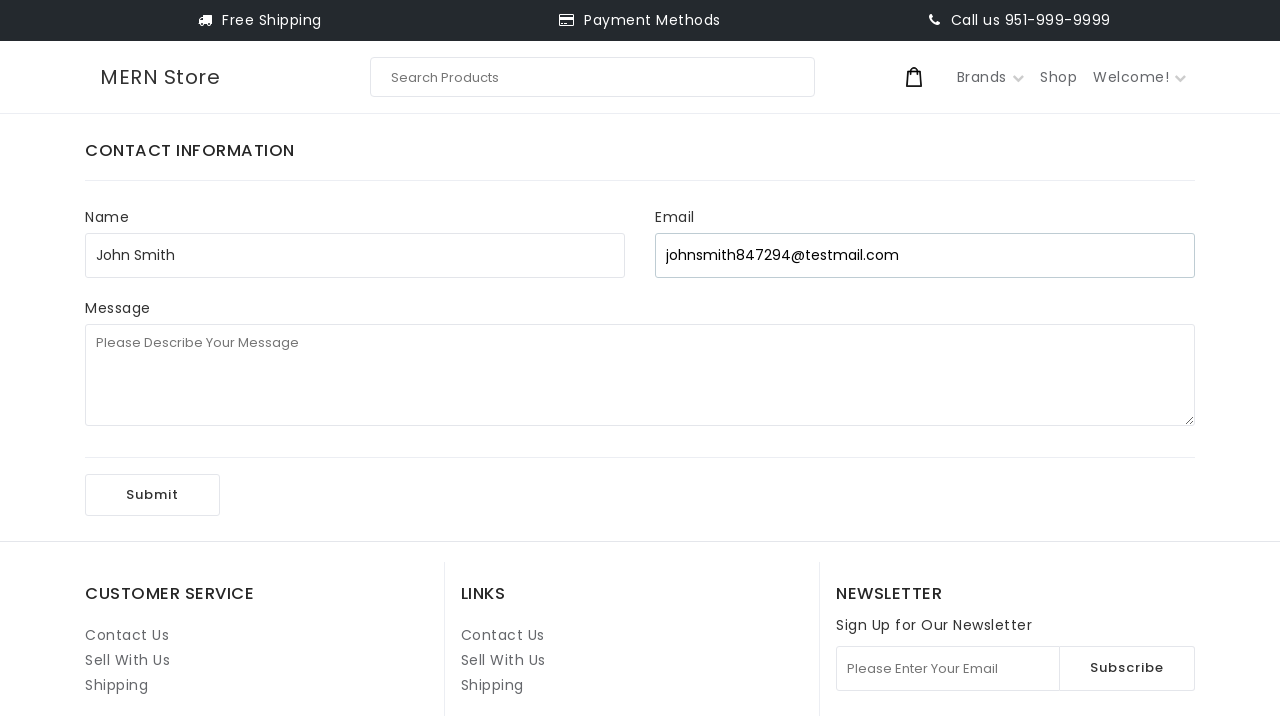

Clicked on message field at (640, 375) on internal:attr=[placeholder="Please Describe Your Message"i]
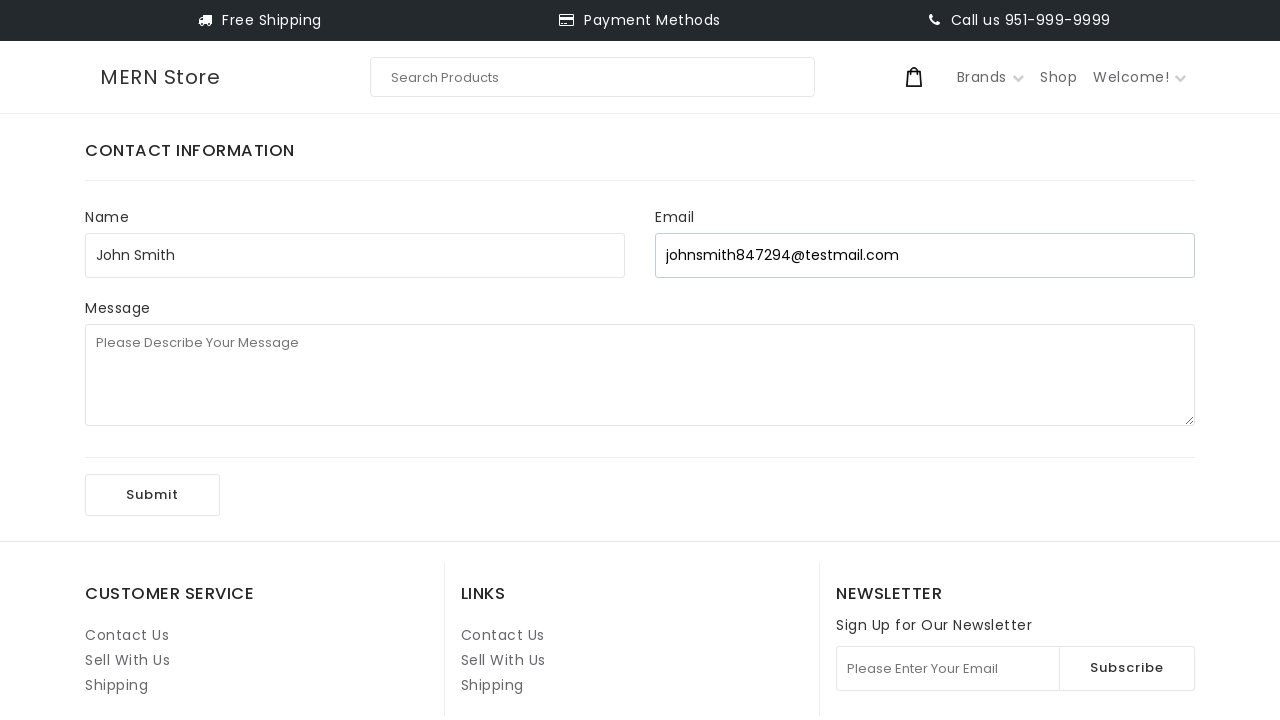

Filled message field with test message on internal:attr=[placeholder="Please Describe Your Message"i]
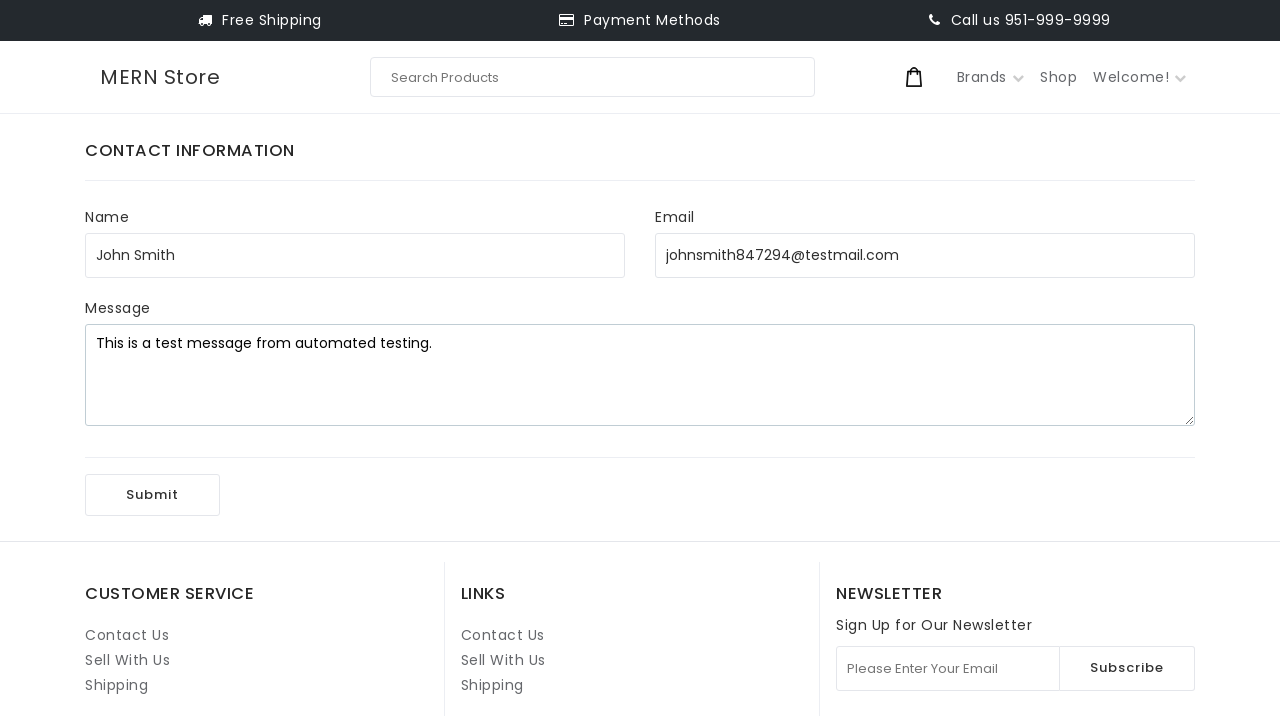

Clicked Submit button to submit contact form at (152, 495) on internal:role=button[name="Submit"i]
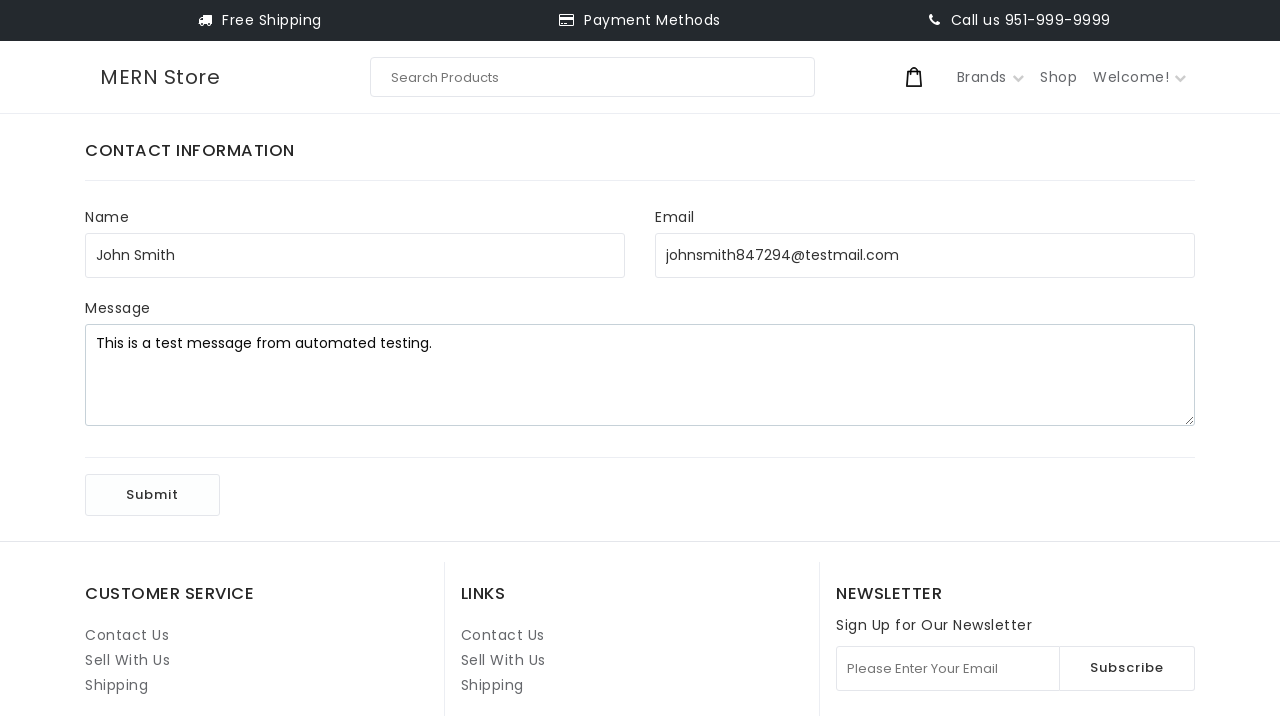

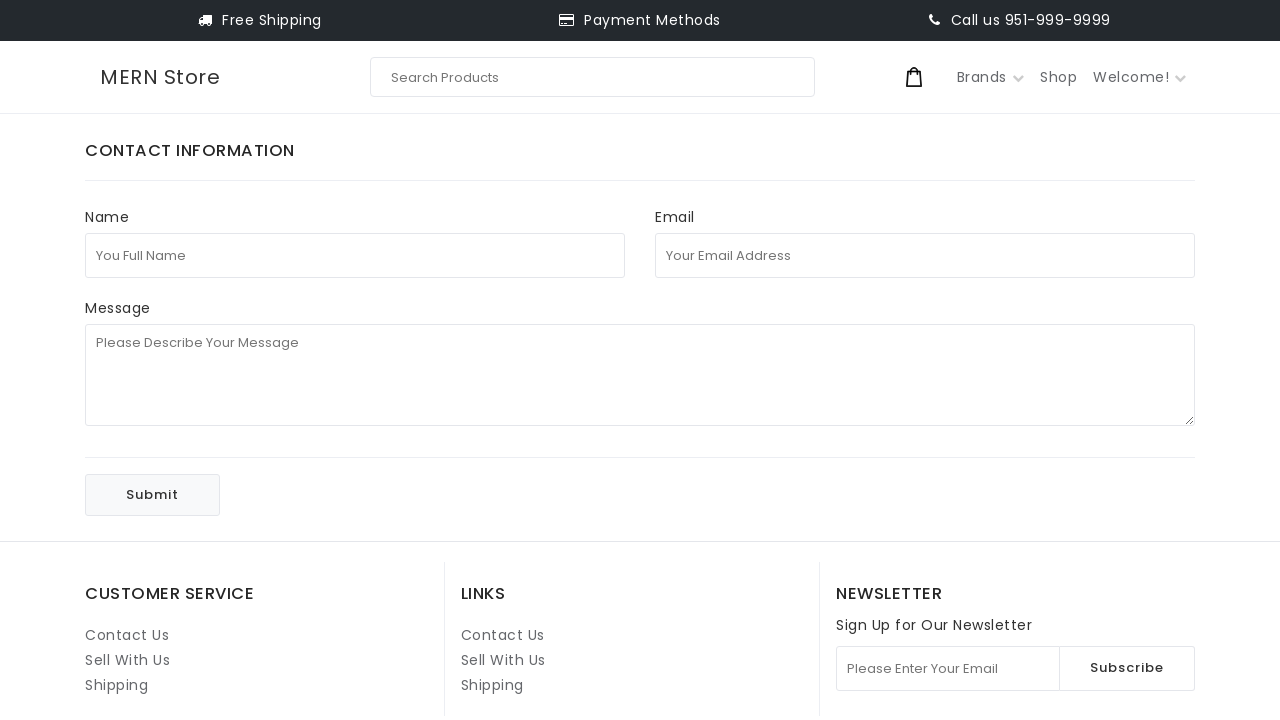